Tests filtering to display only active (non-completed) items

Starting URL: https://demo.playwright.dev/todomvc/

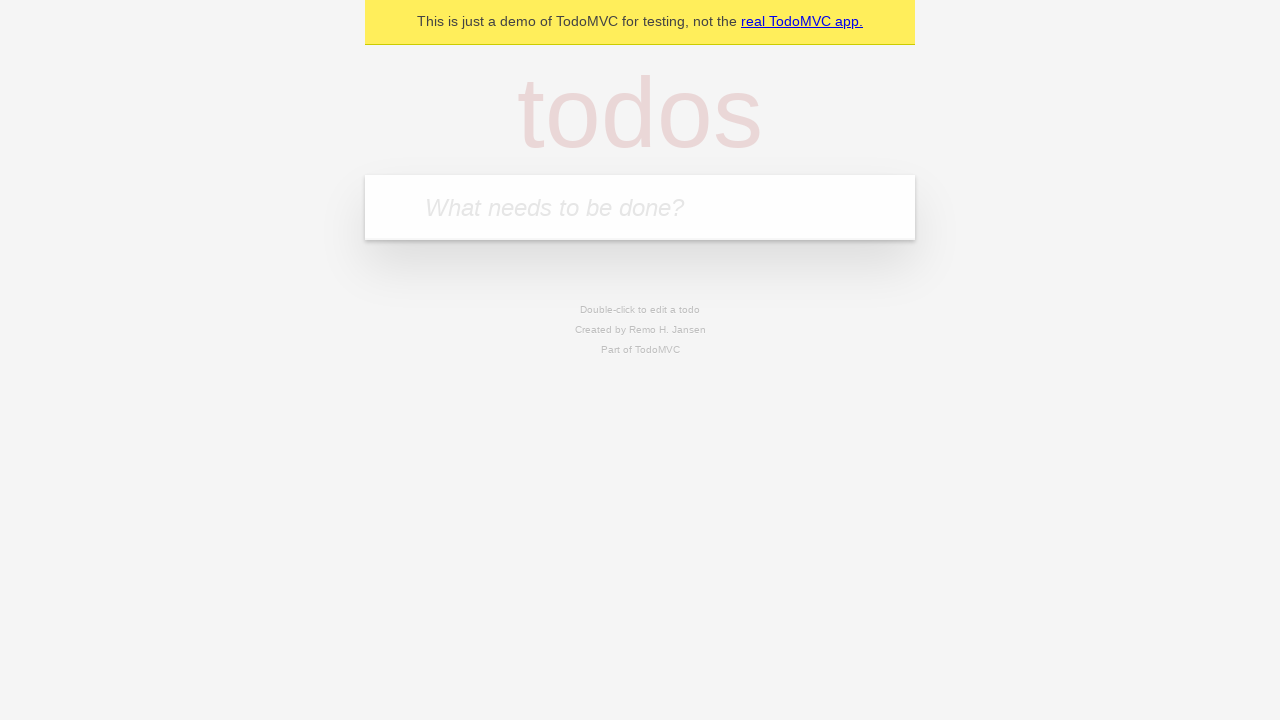

Filled todo input with 'buy some cheese' on internal:attr=[placeholder="What needs to be done?"i]
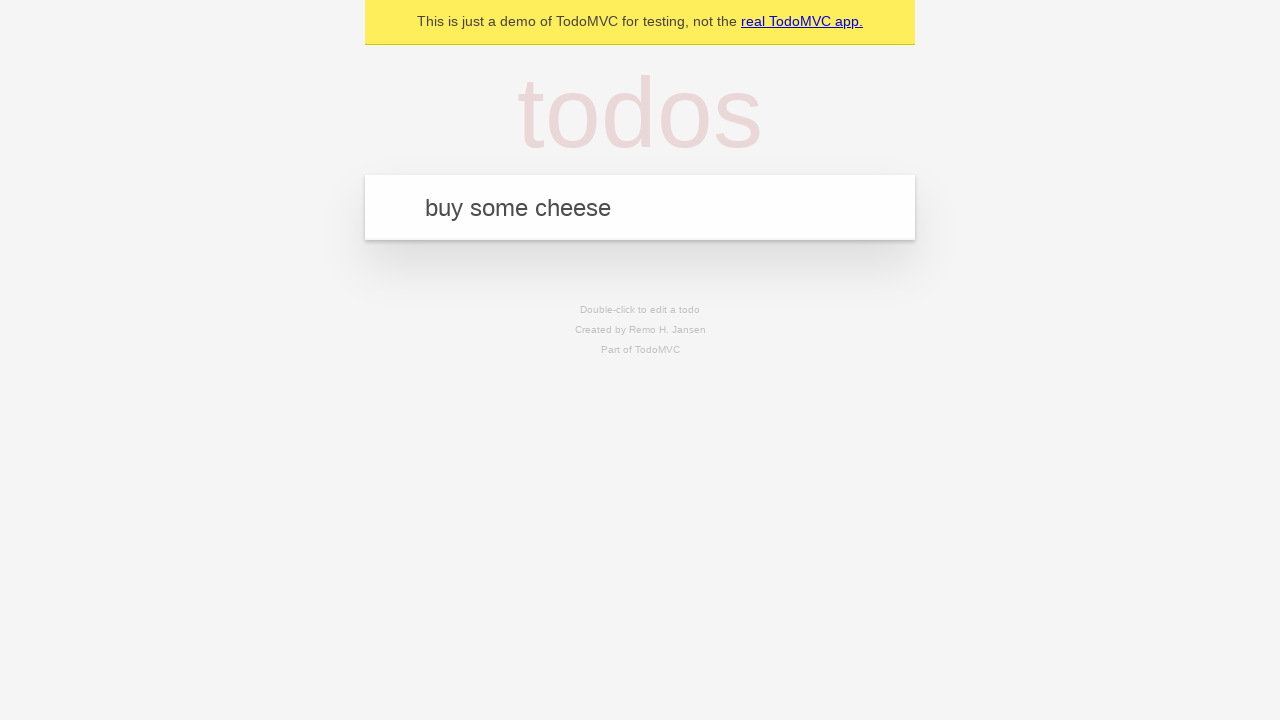

Pressed Enter to create first todo on internal:attr=[placeholder="What needs to be done?"i]
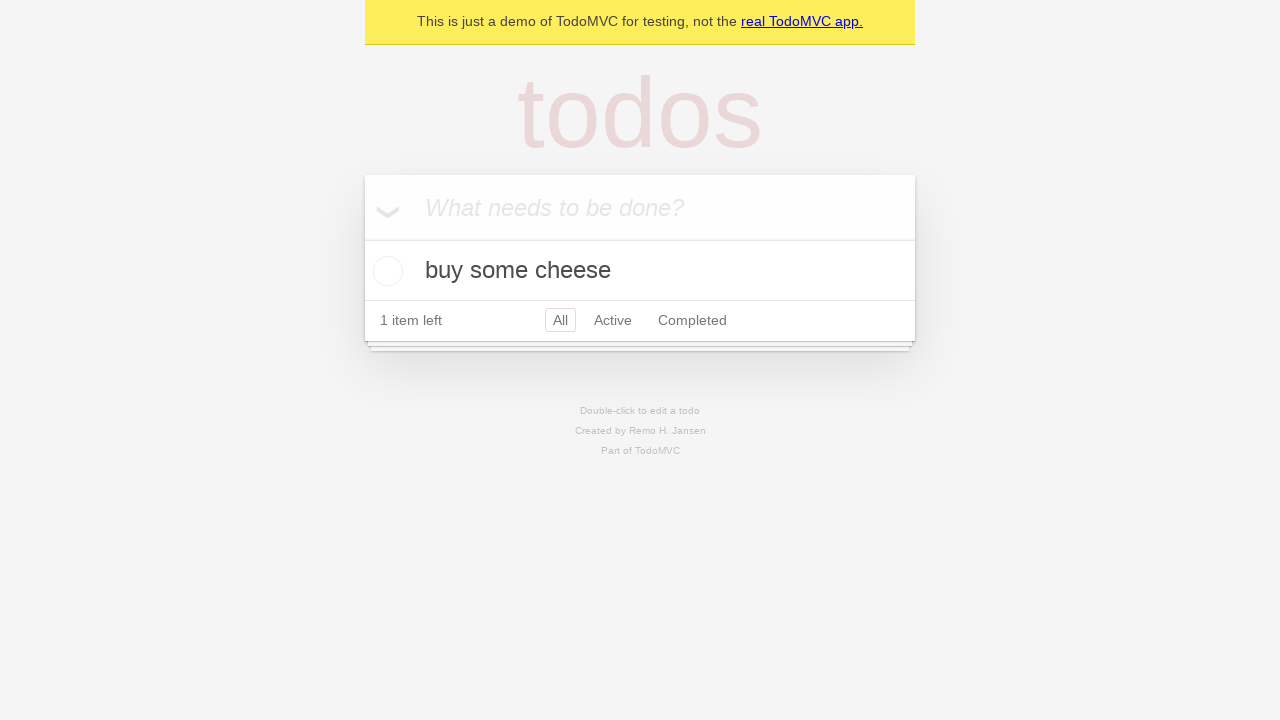

Filled todo input with 'feed the cat' on internal:attr=[placeholder="What needs to be done?"i]
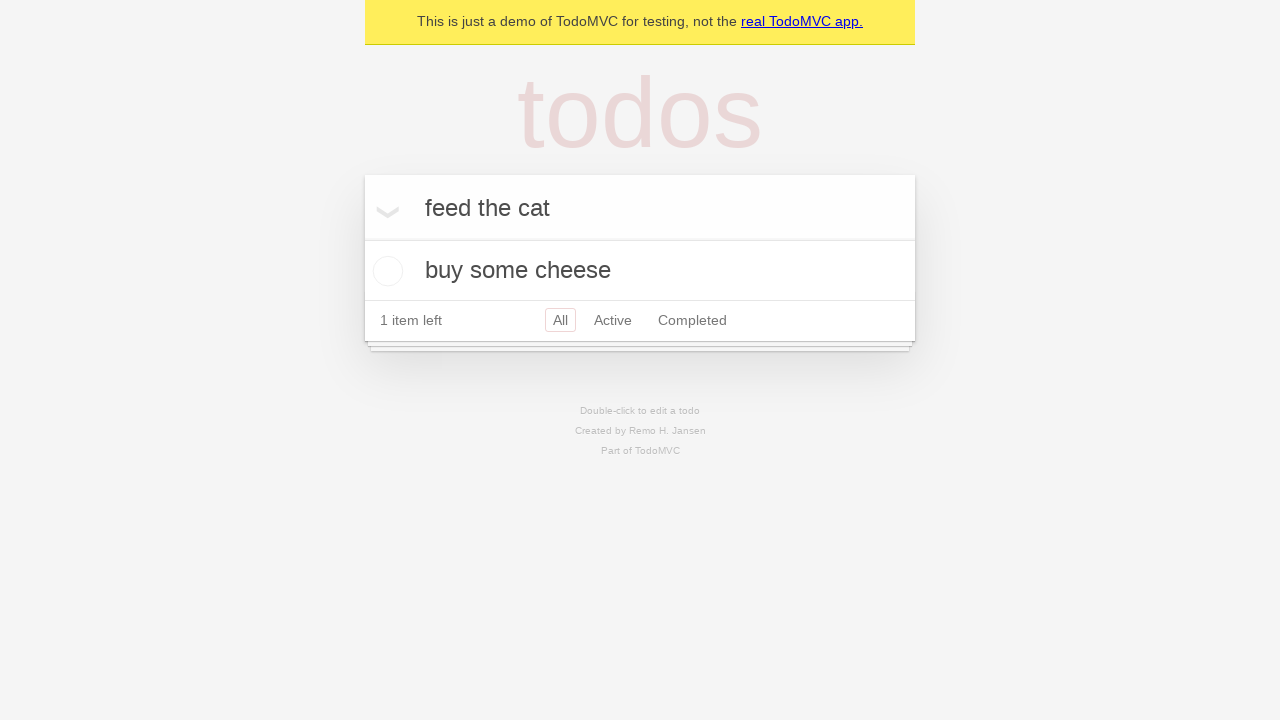

Pressed Enter to create second todo on internal:attr=[placeholder="What needs to be done?"i]
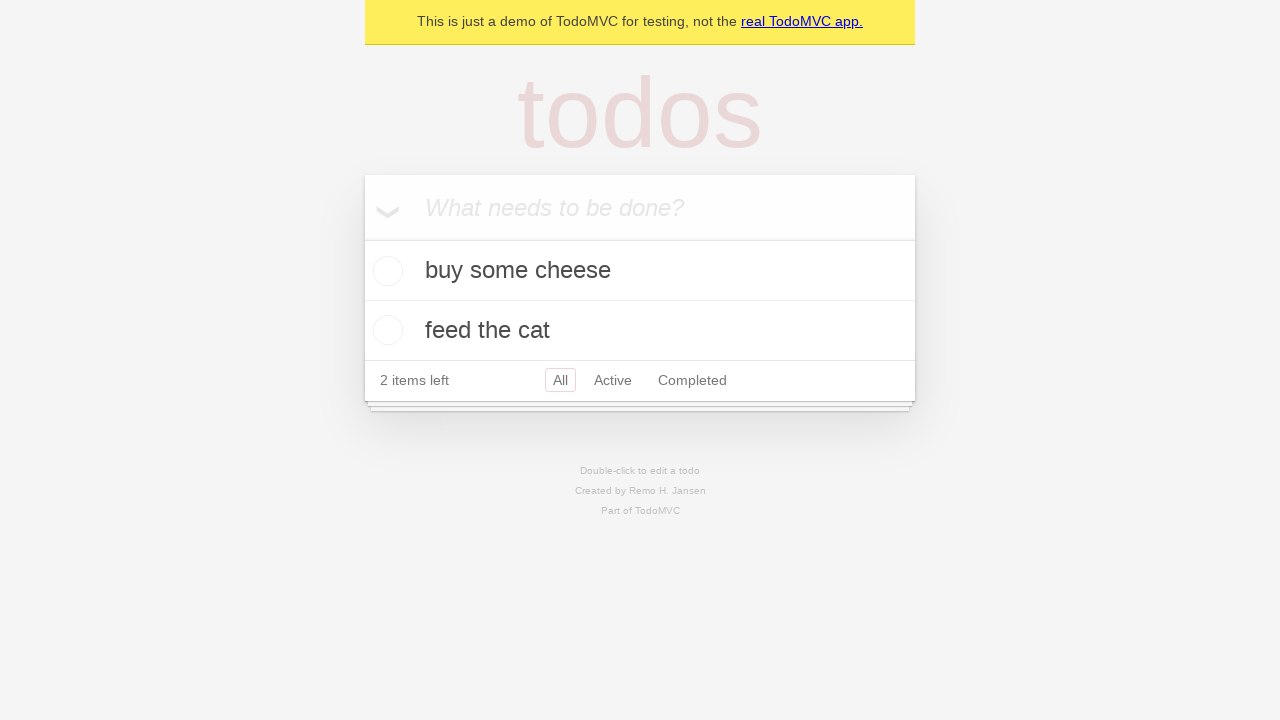

Filled todo input with 'book a doctors appointment' on internal:attr=[placeholder="What needs to be done?"i]
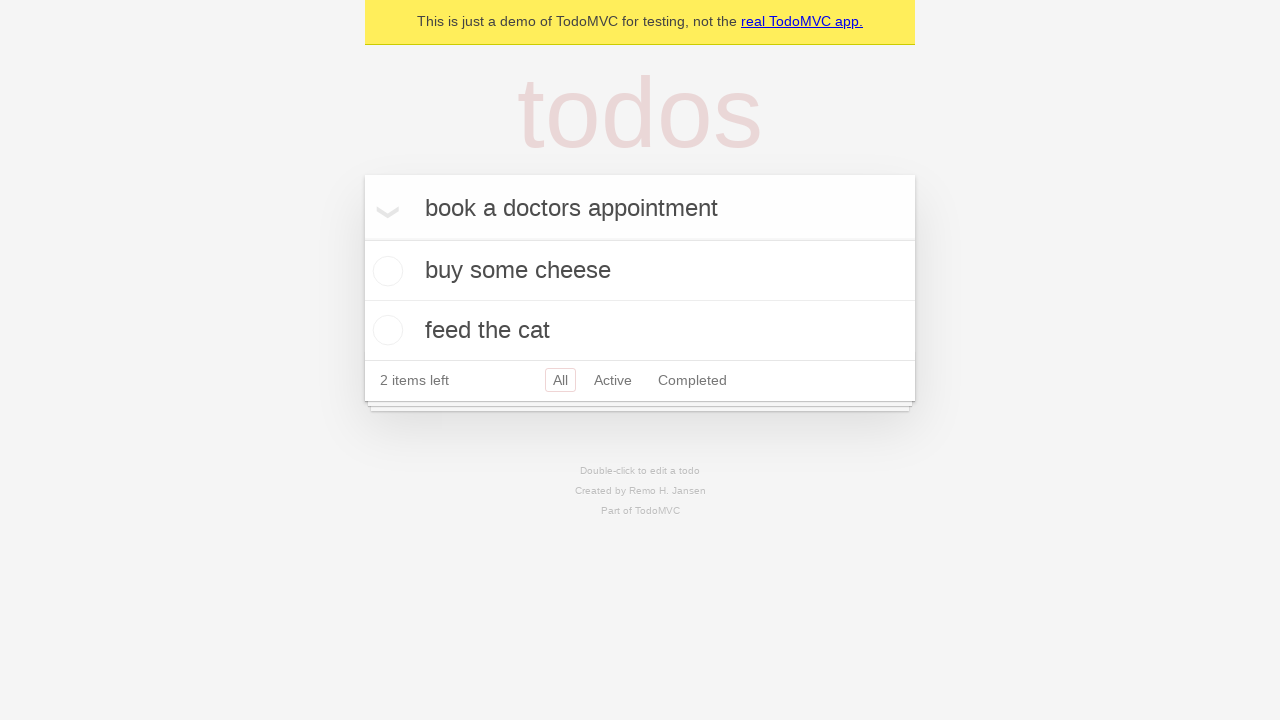

Pressed Enter to create third todo on internal:attr=[placeholder="What needs to be done?"i]
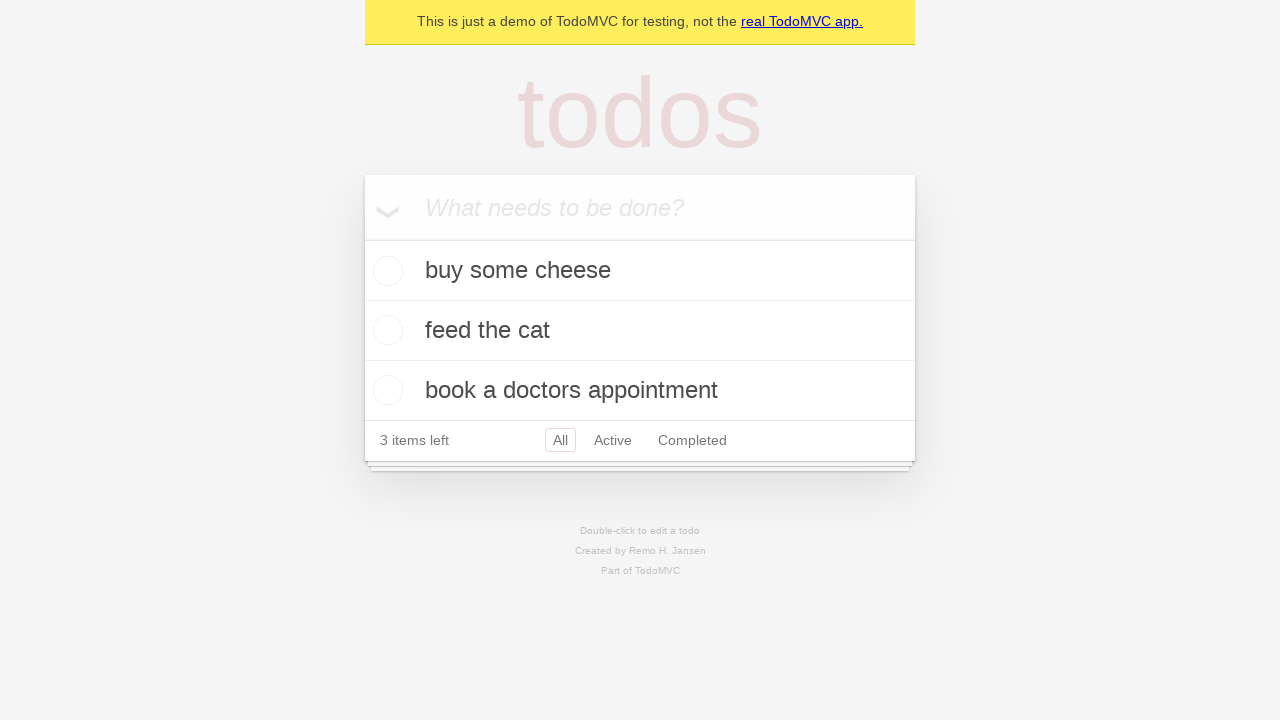

Checked the second todo ('feed the cat') to mark it as completed at (385, 330) on internal:testid=[data-testid="todo-item"s] >> nth=1 >> internal:role=checkbox
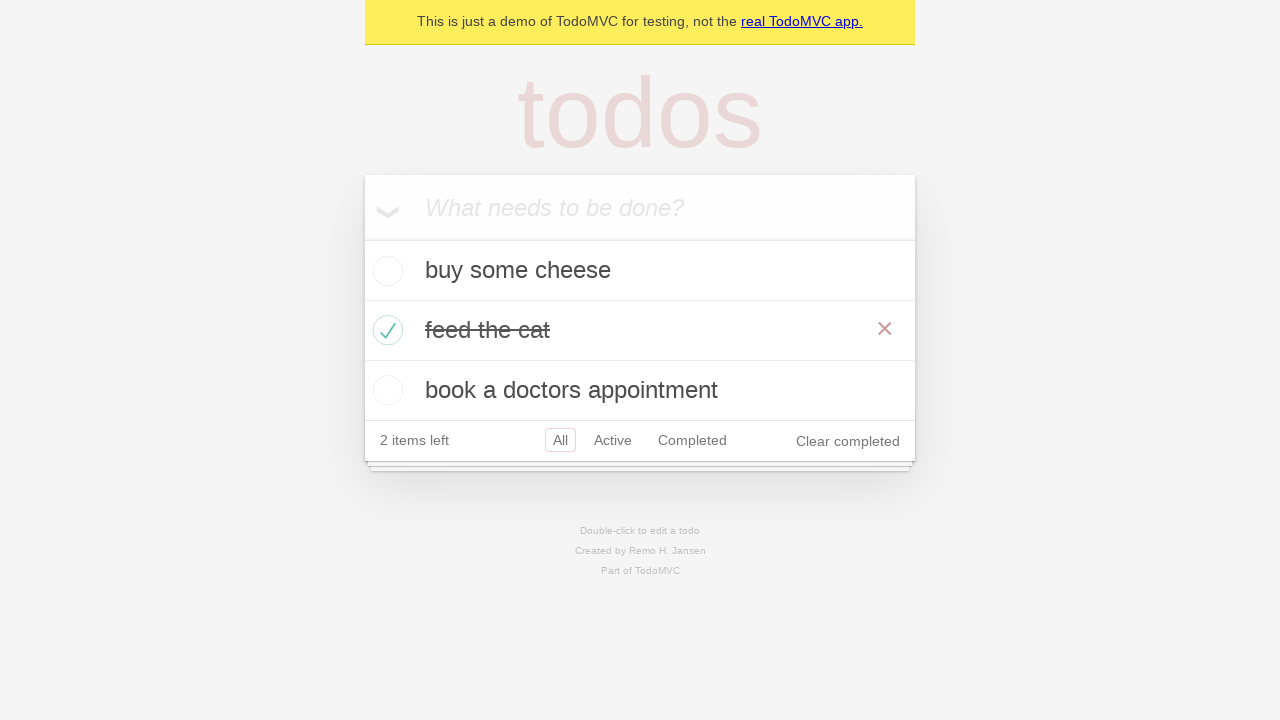

Clicked the Active filter to display only non-completed items at (613, 440) on internal:role=link[name="Active"i]
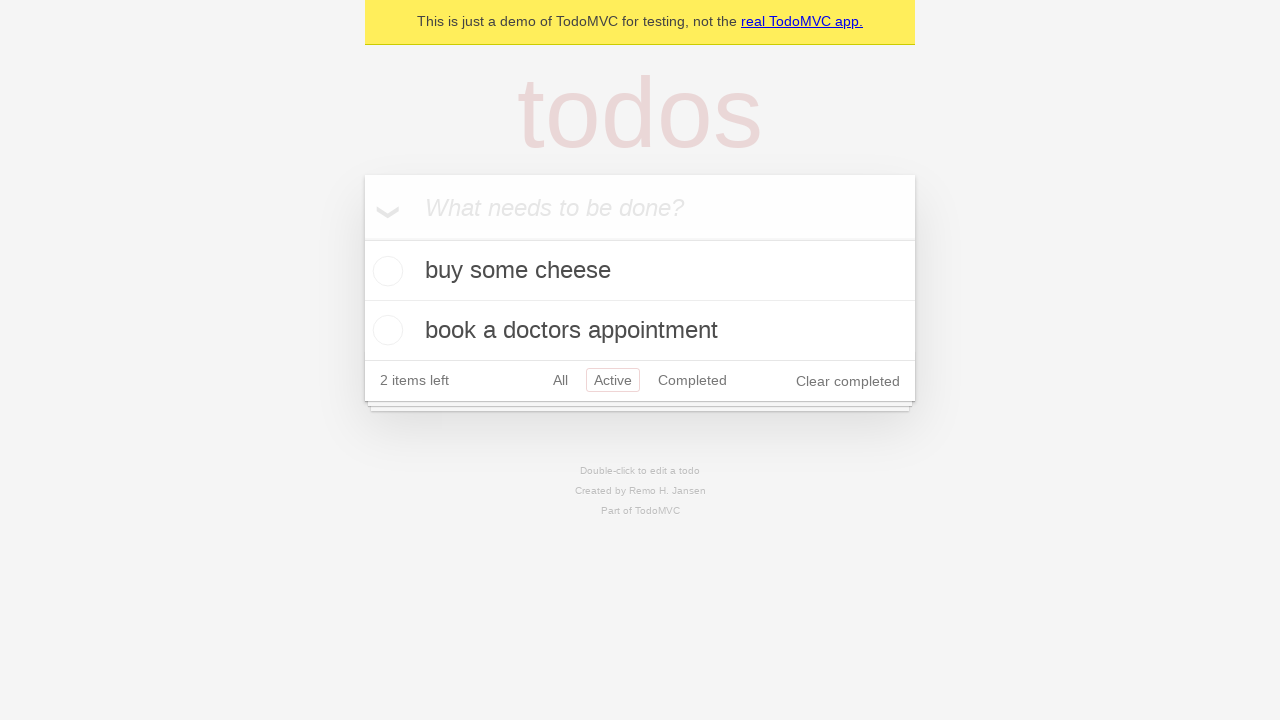

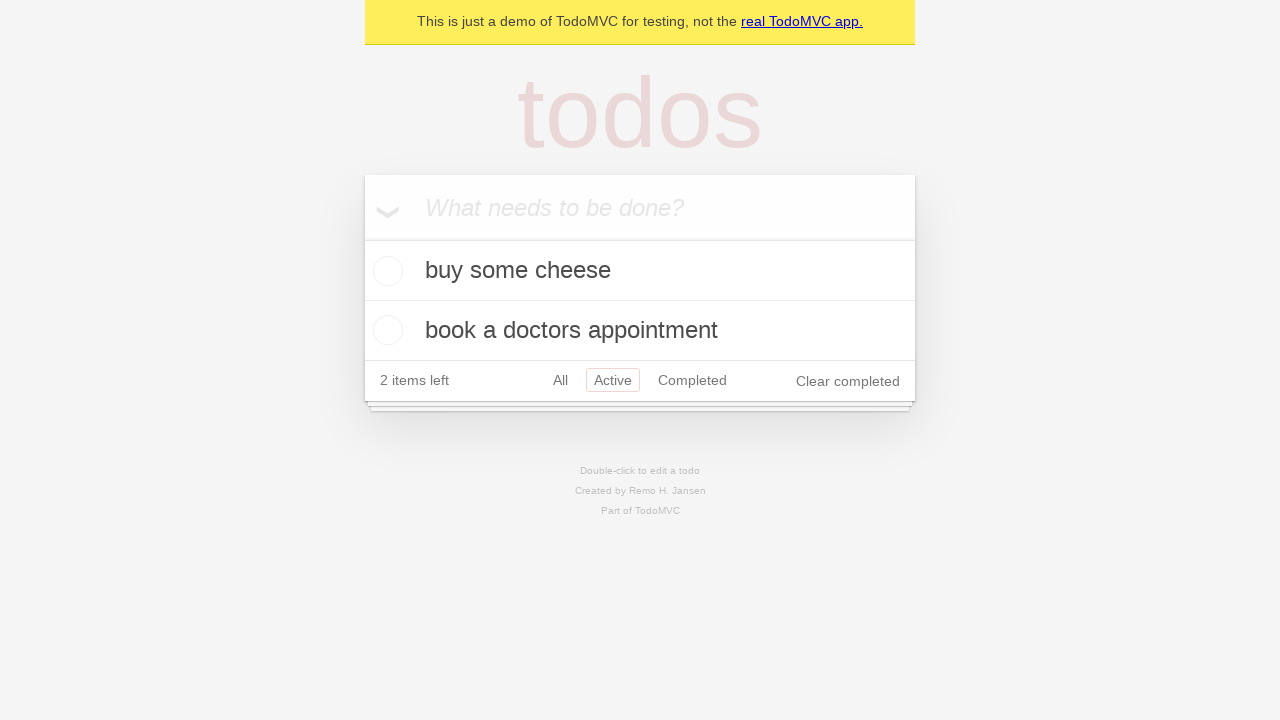